Tests entering text into an input field by typing a name value

Starting URL: https://letcode.in/edit

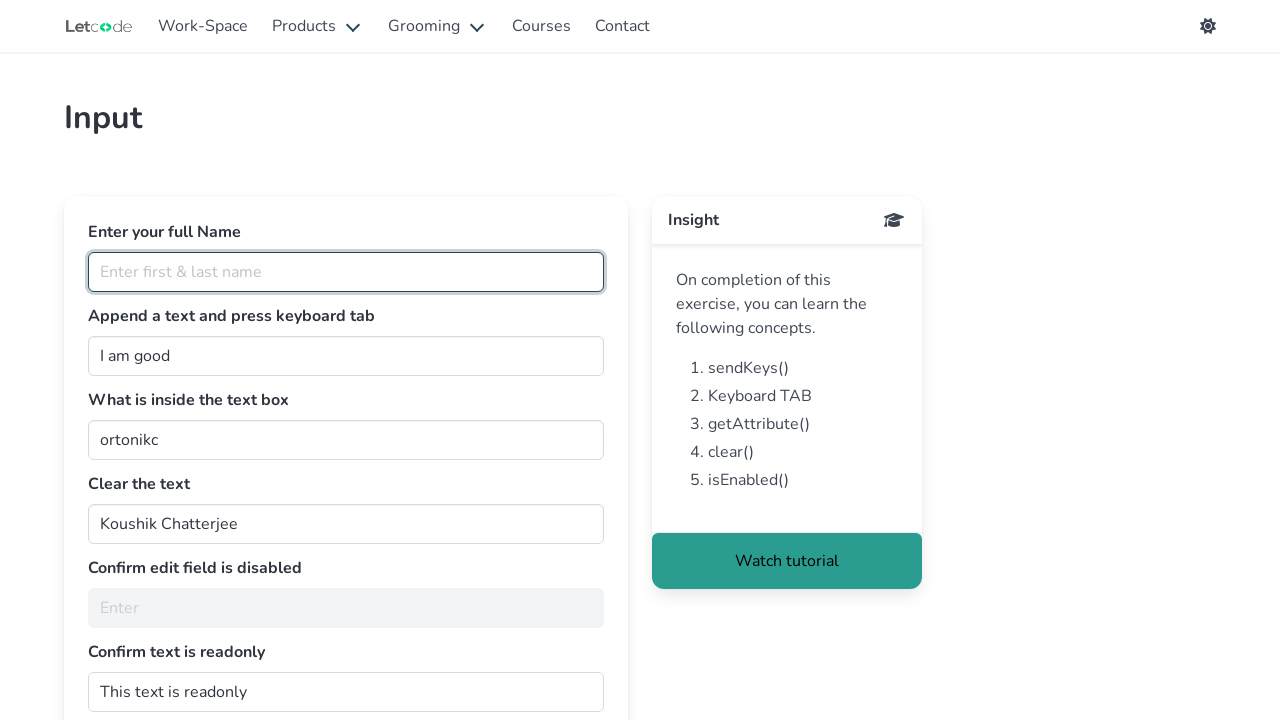

Typed 'tajwar' into the fullName input field on #fullName
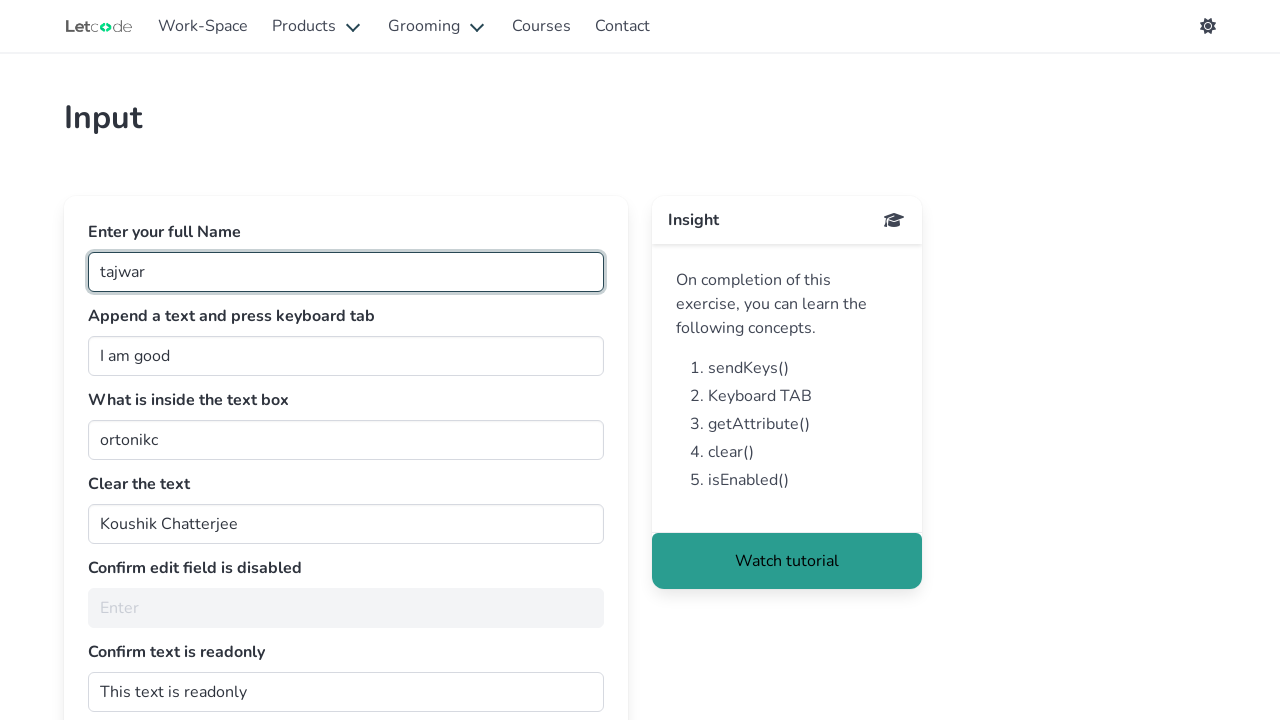

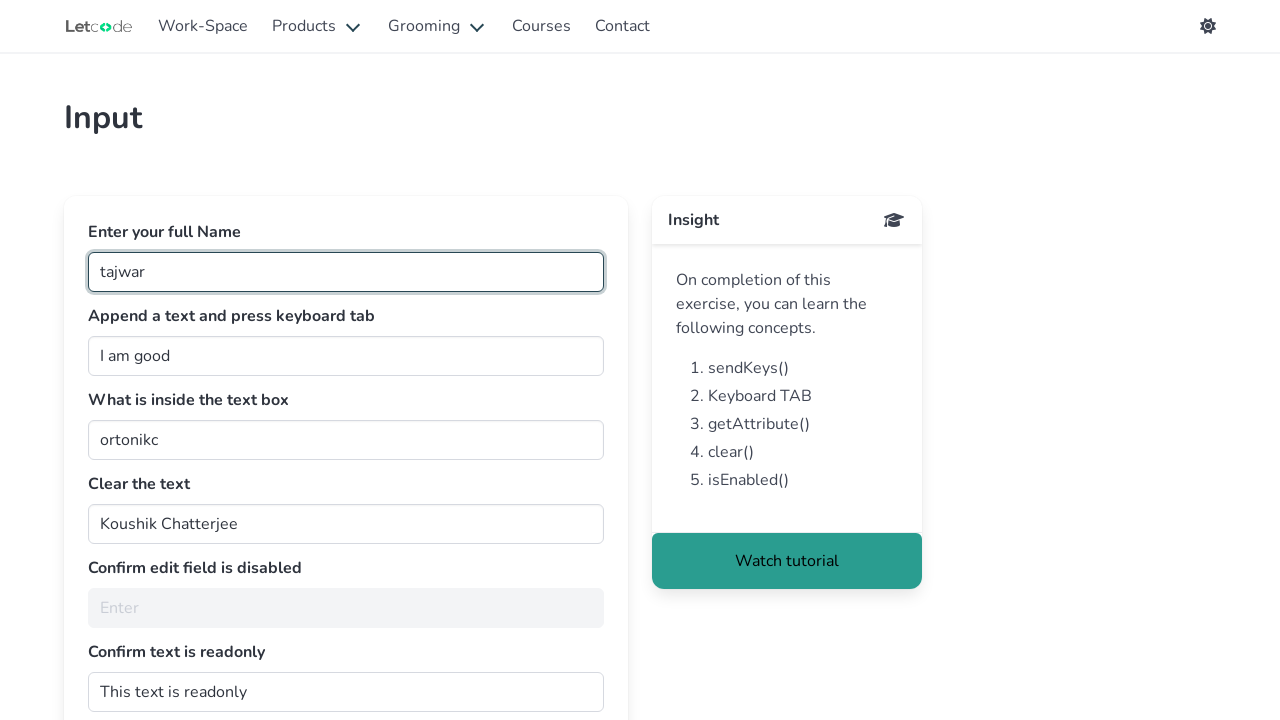